Tests slider functionality by dragging the slider handle to change its value

Starting URL: https://demoqa.com/slider

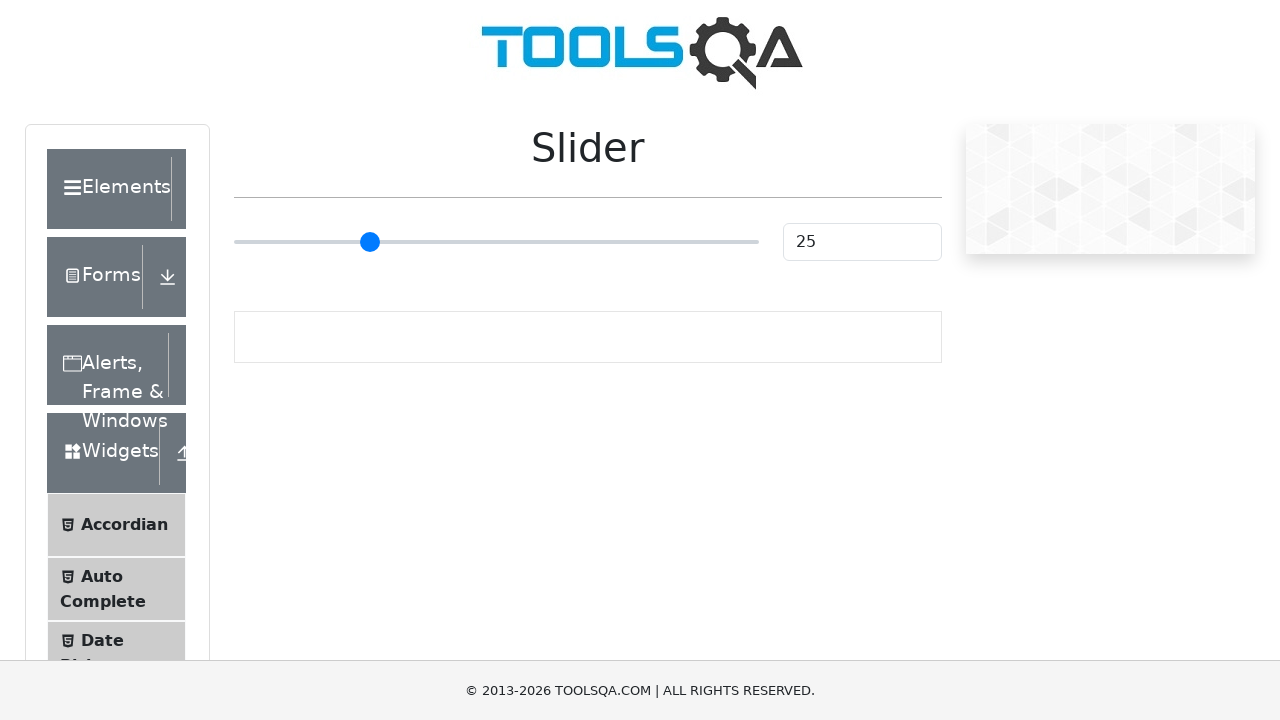

Located slider element with max value 100
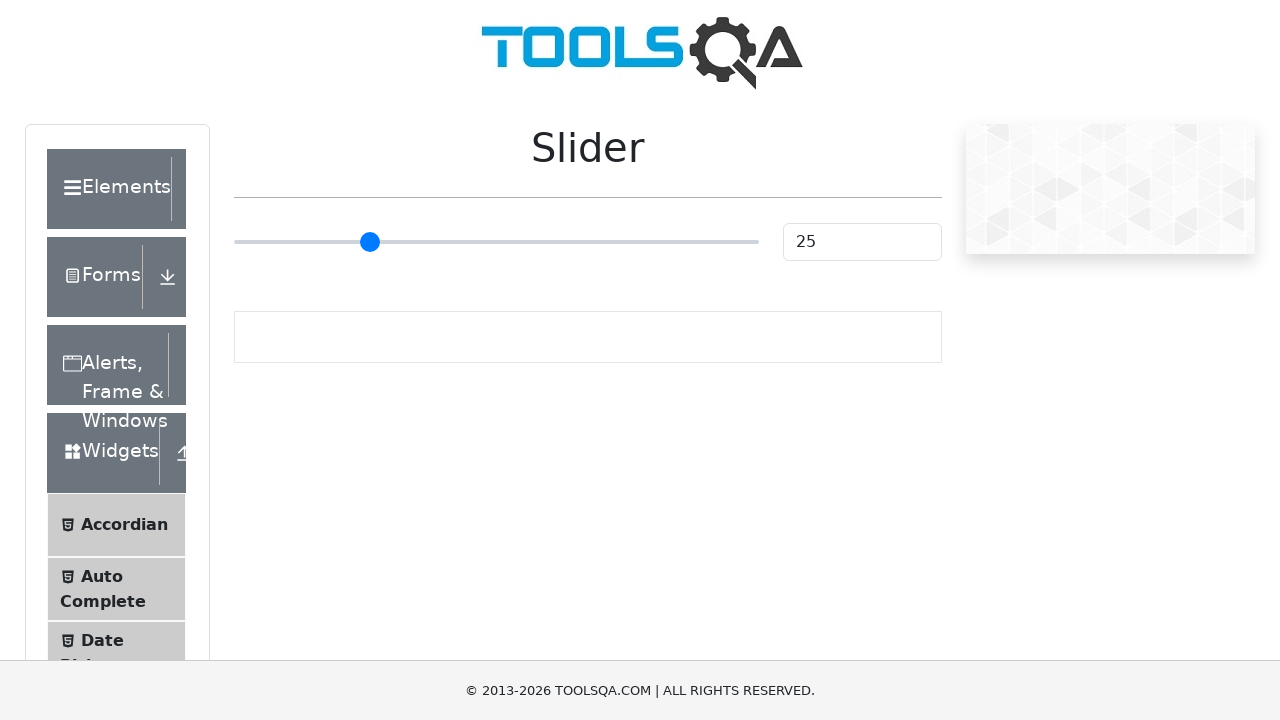

Retrieved slider bounding box coordinates
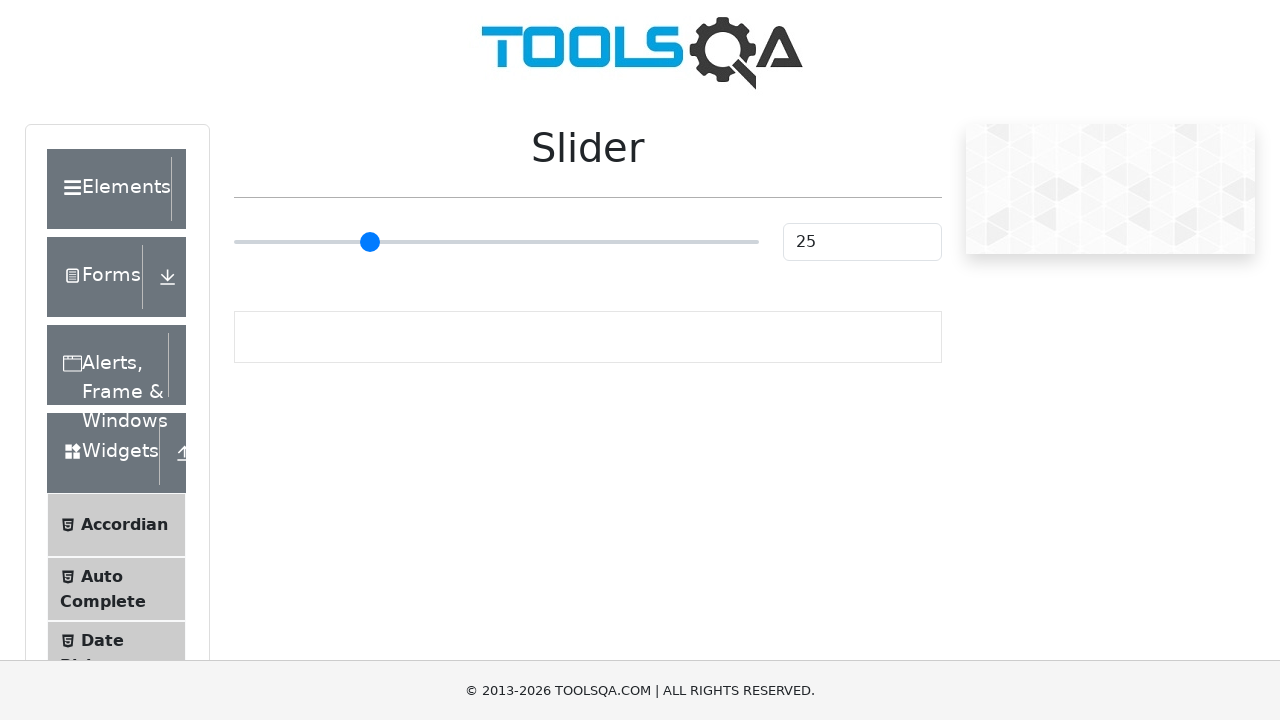

Moved mouse to center of slider handle at (496, 242)
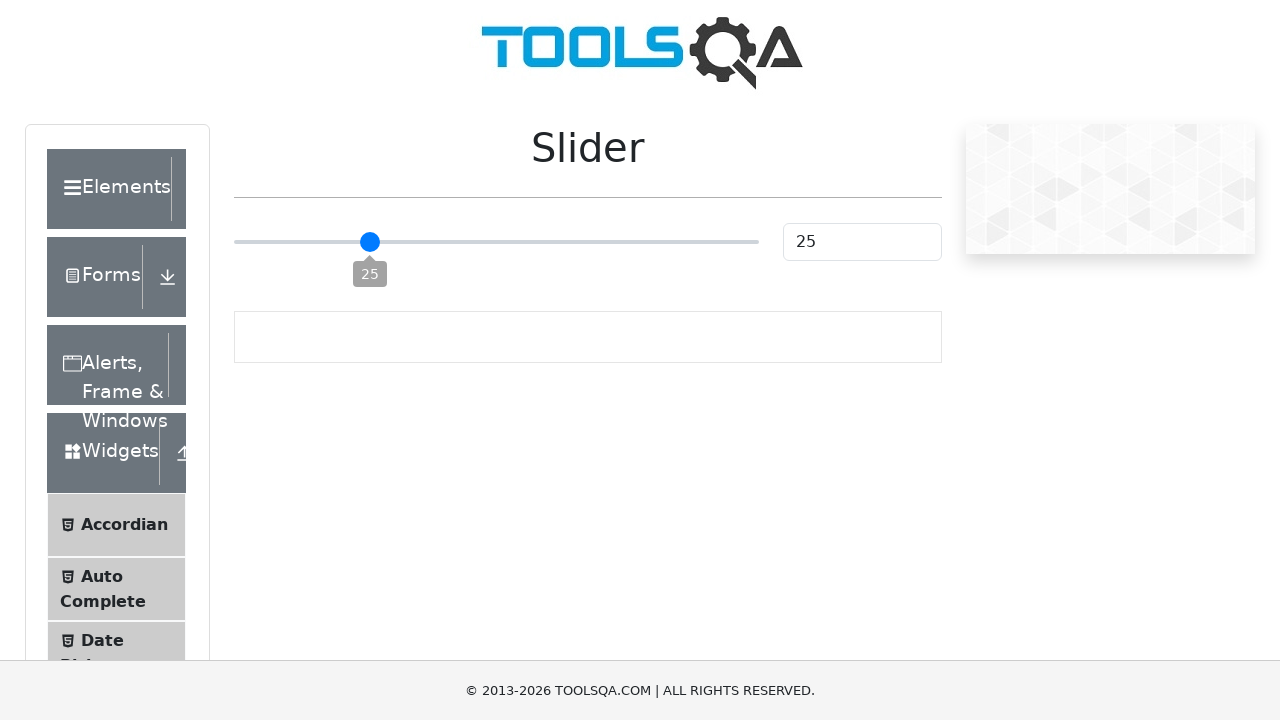

Pressed mouse button down on slider at (496, 242)
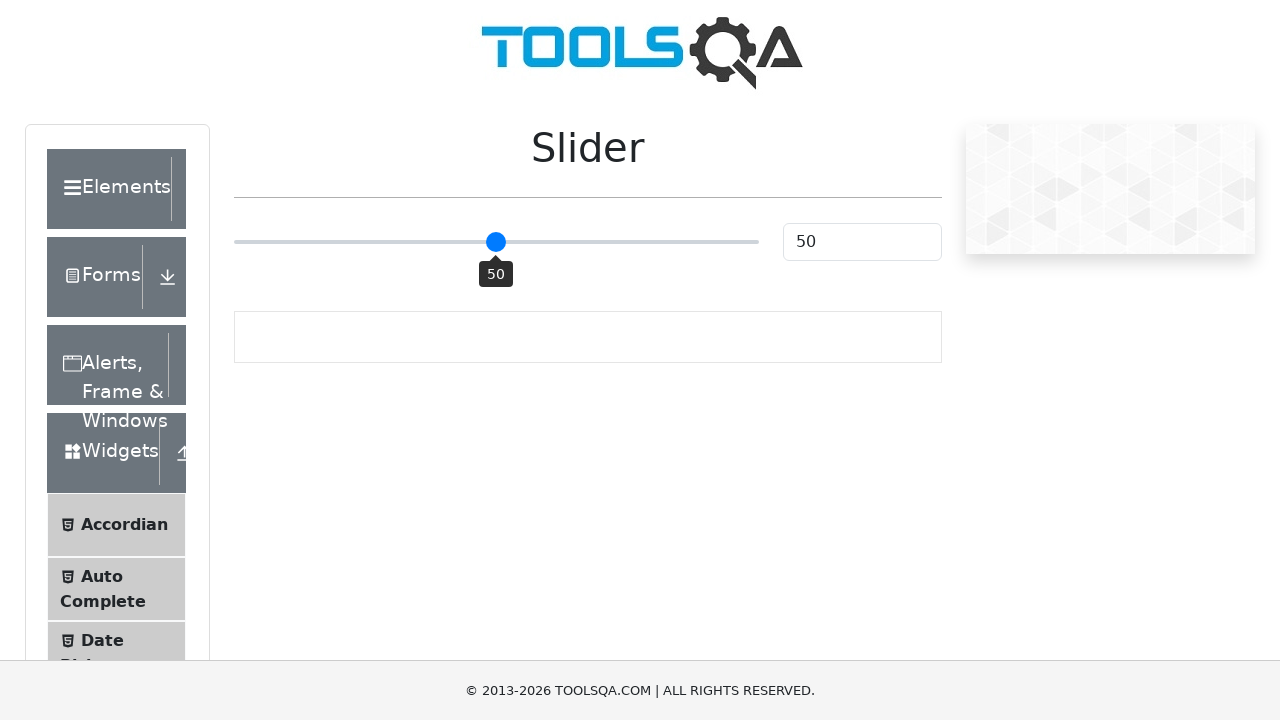

Dragged slider handle 30 pixels to the right at (526, 242)
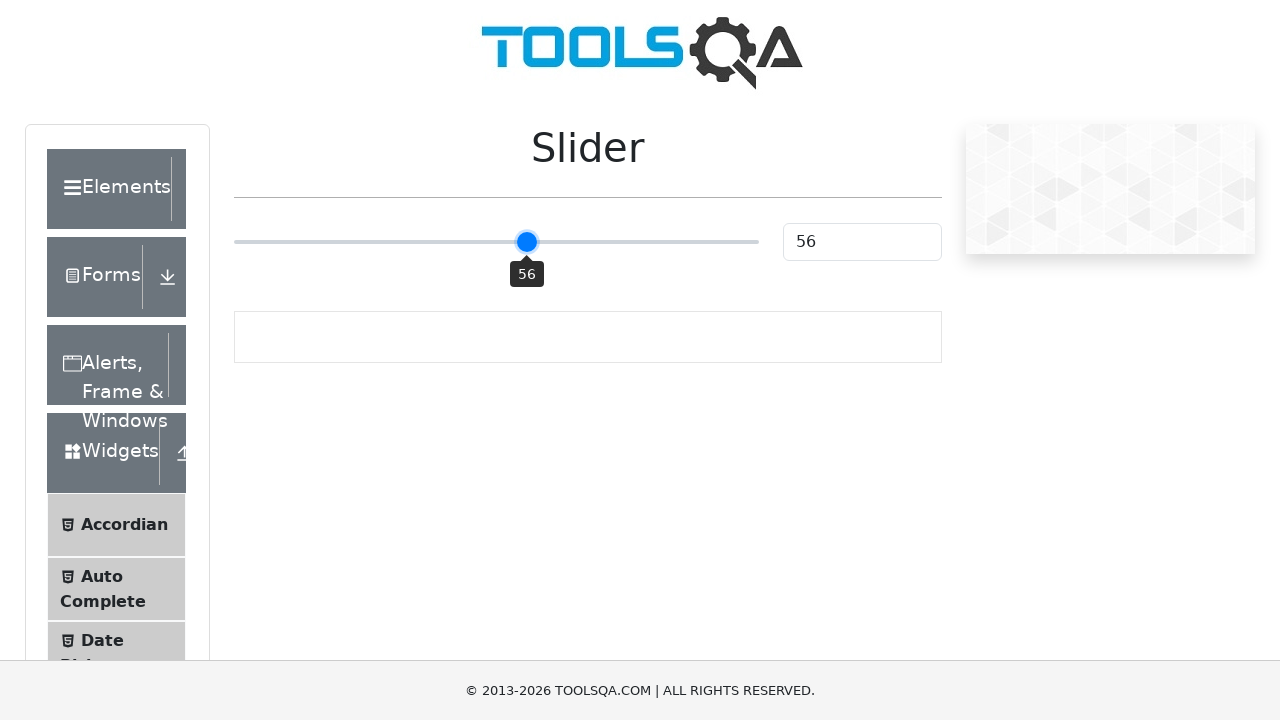

Released mouse button to complete slider drag at (526, 242)
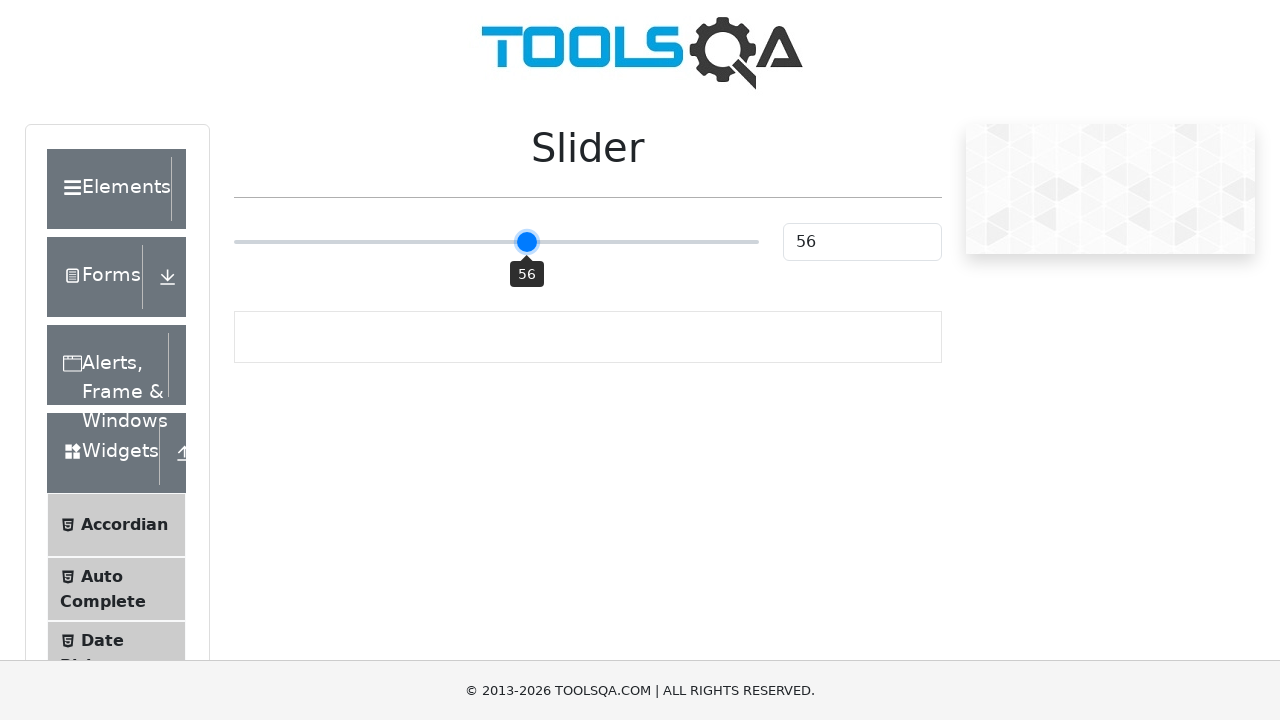

Verified slider value is greater than 25
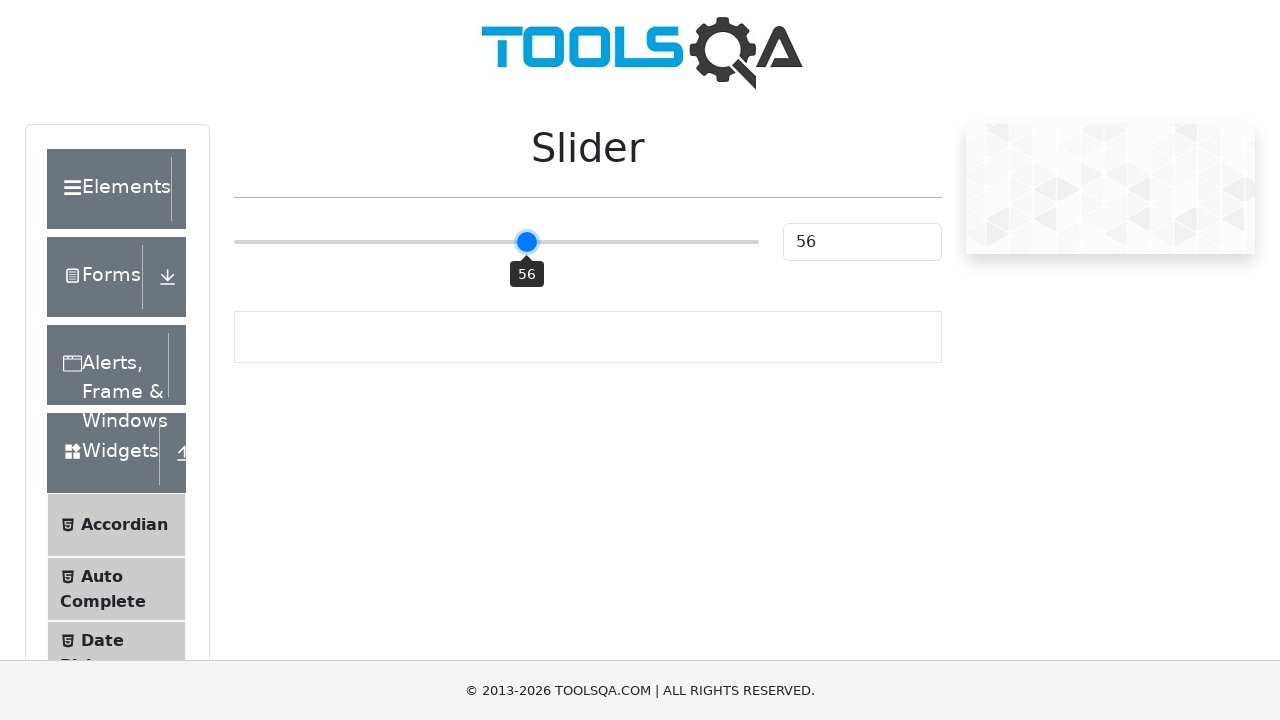

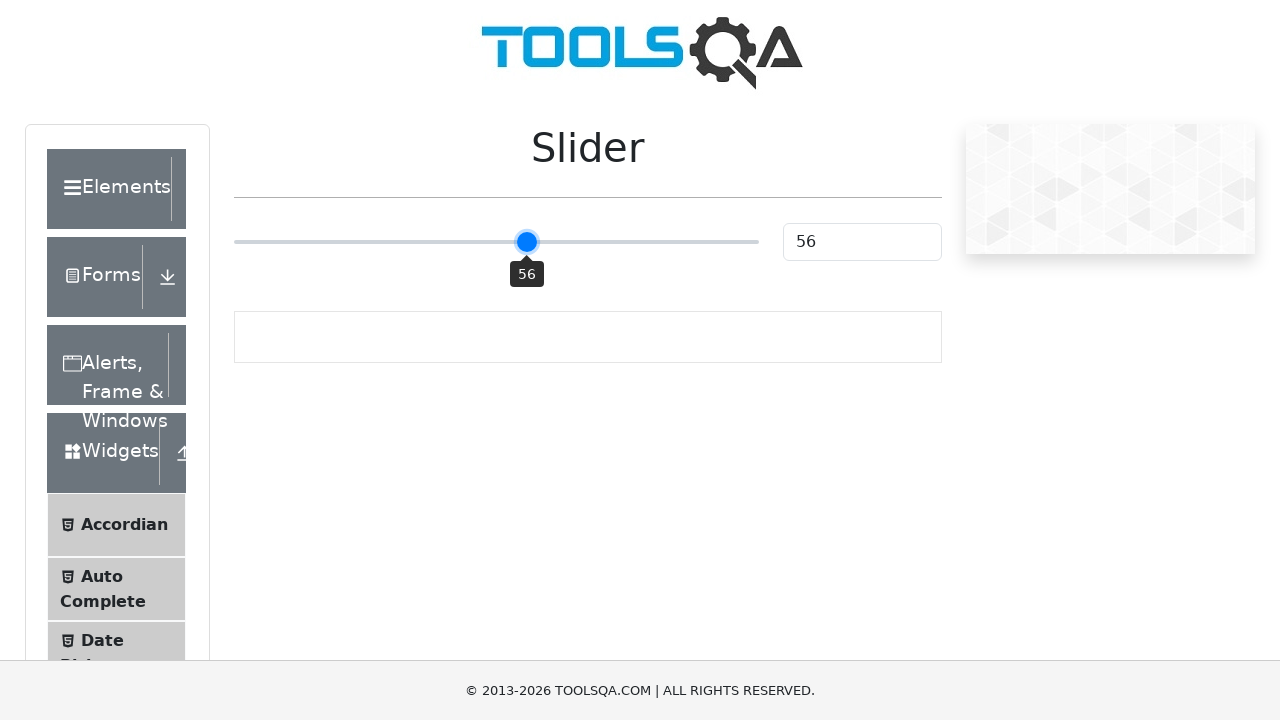